Navigates to a YouTube video page and waits for the page to load

Starting URL: https://www.youtube.com/watch?v=c6o4nv4-oz4&list=RDc6o4nv4-oz4&start_radio=1

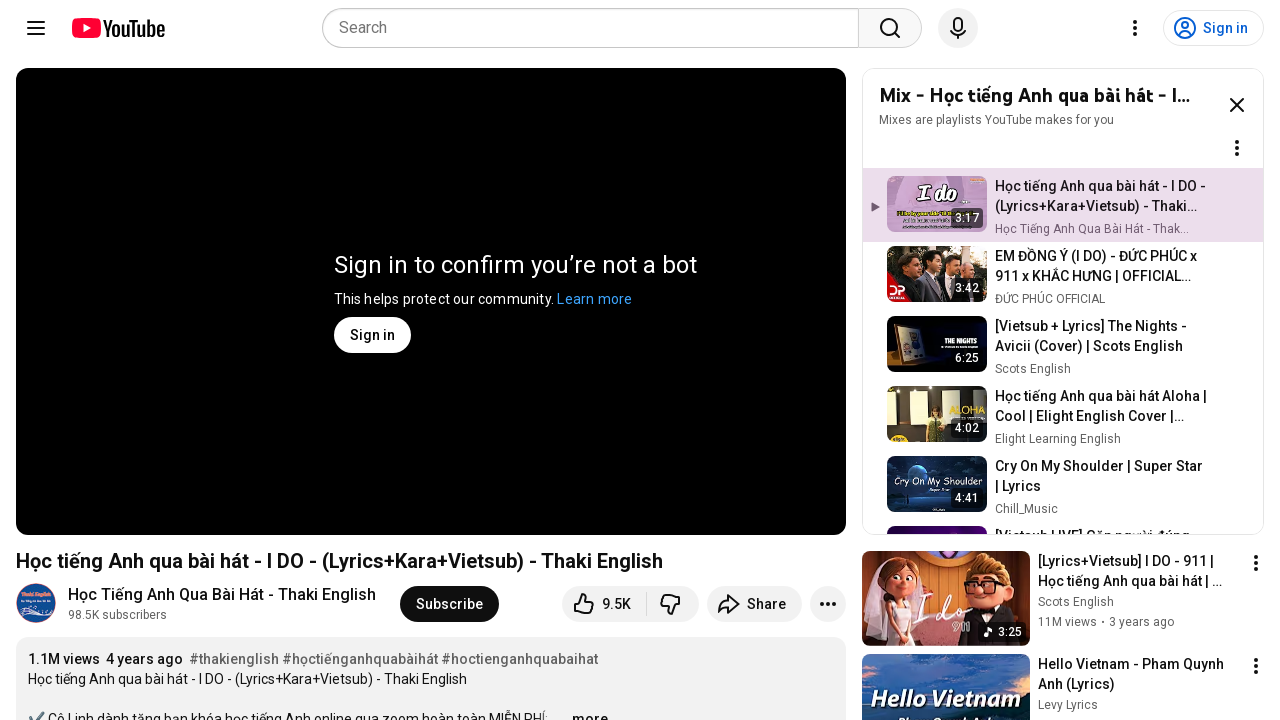

Navigated to YouTube video page
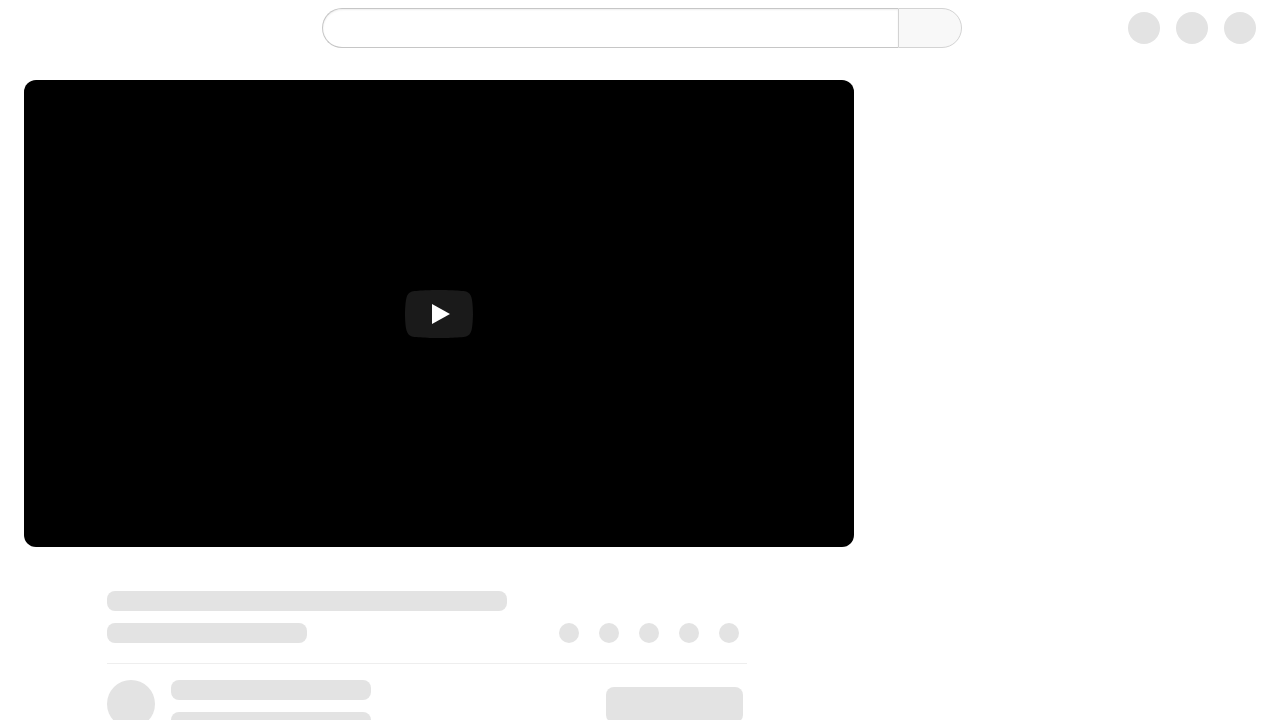

Page DOM content loaded
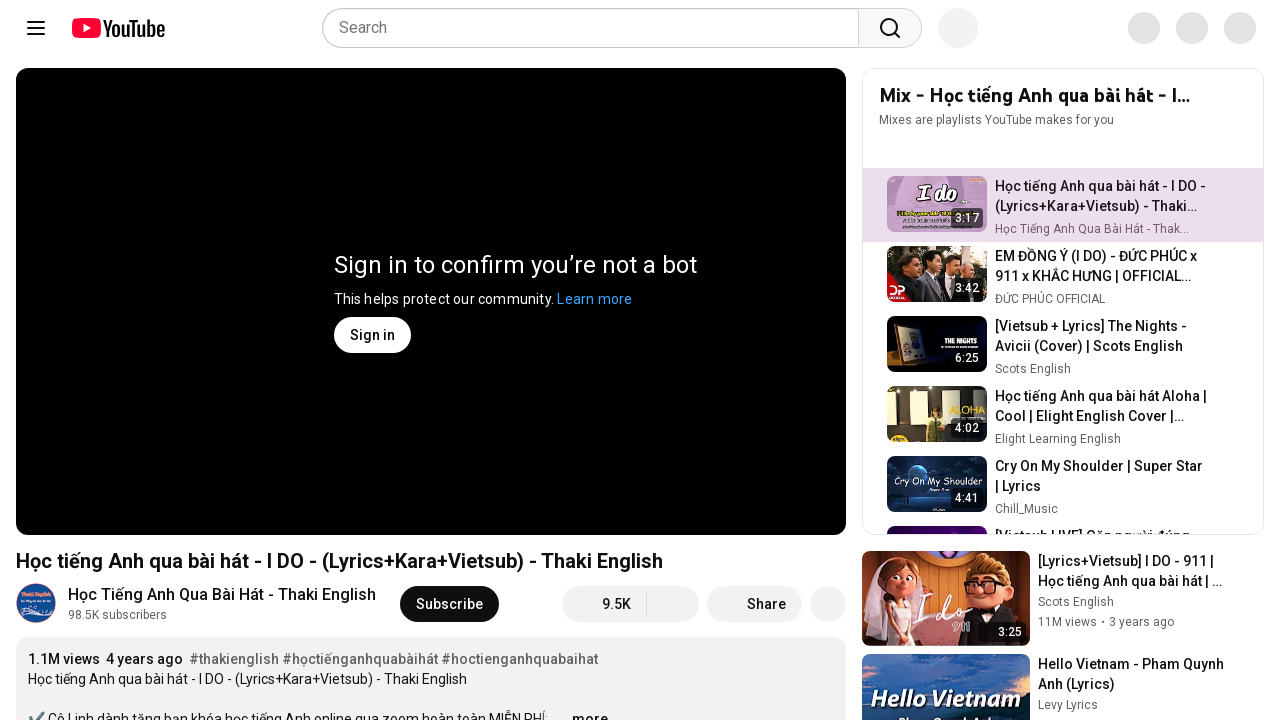

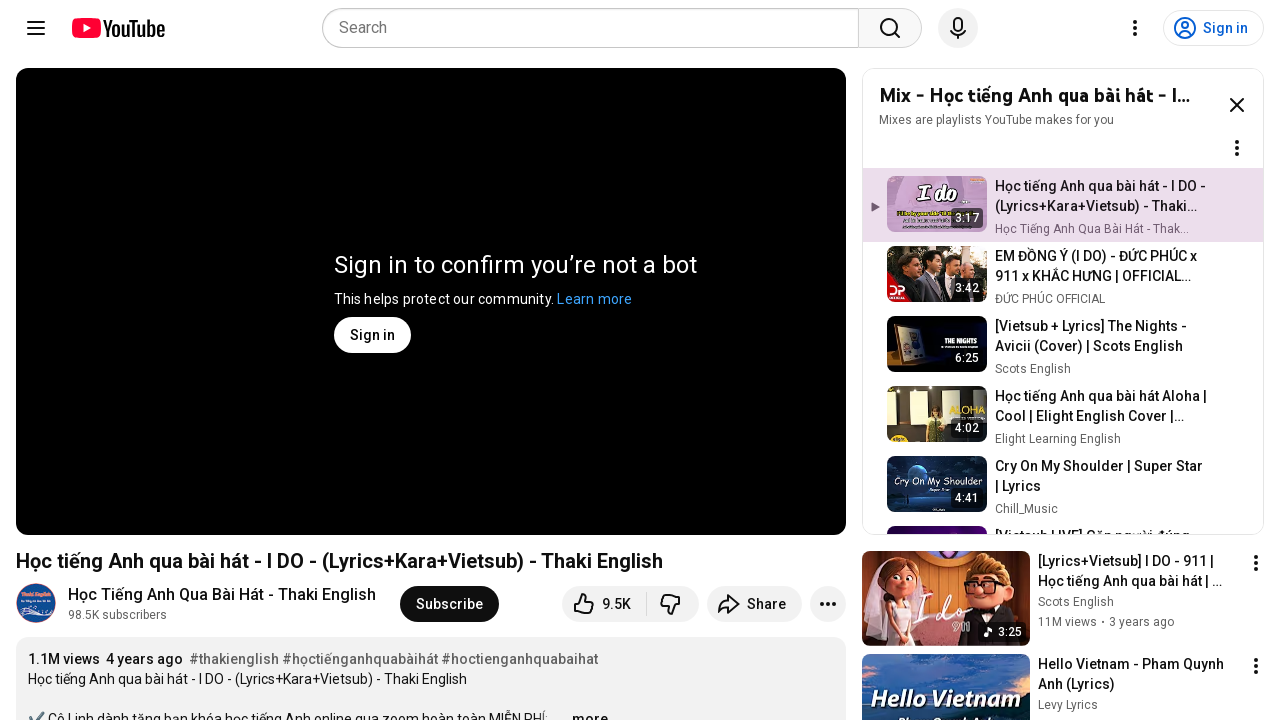